Tests checking and unchecking a single checkbox and verifying its state changes

Starting URL: https://the-internet.herokuapp.com/checkboxes

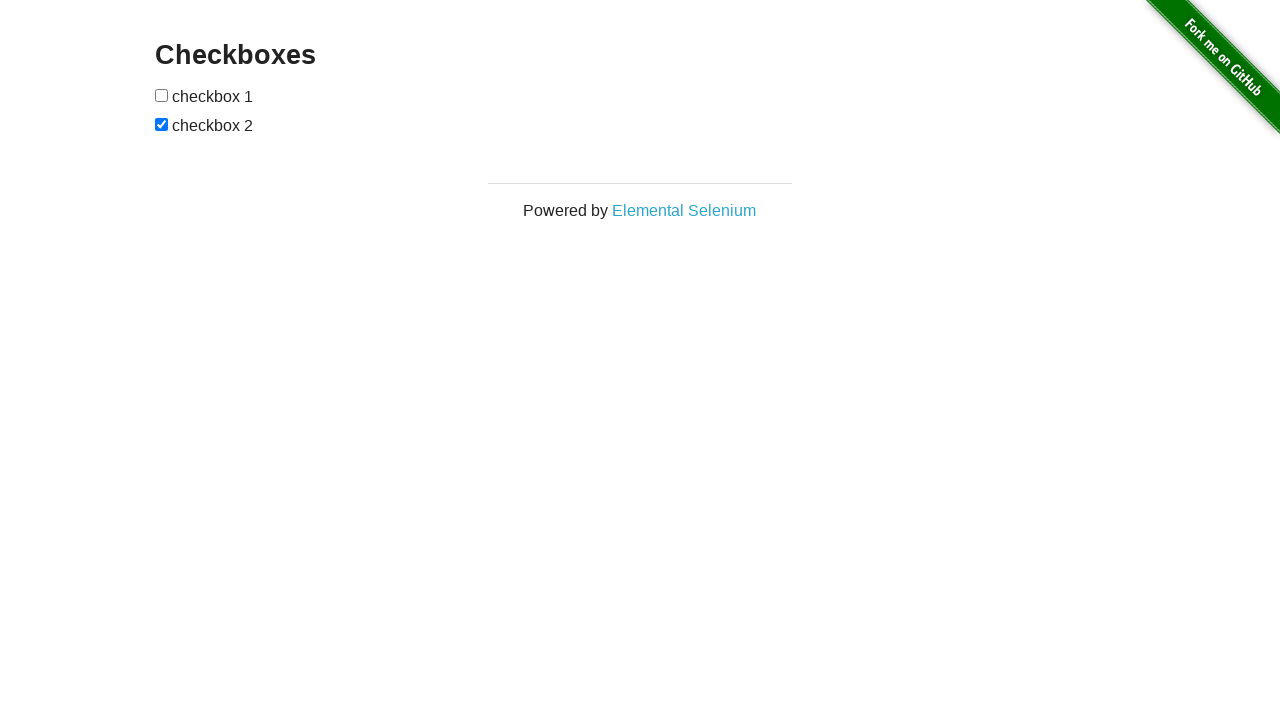

Located the first checkbox element
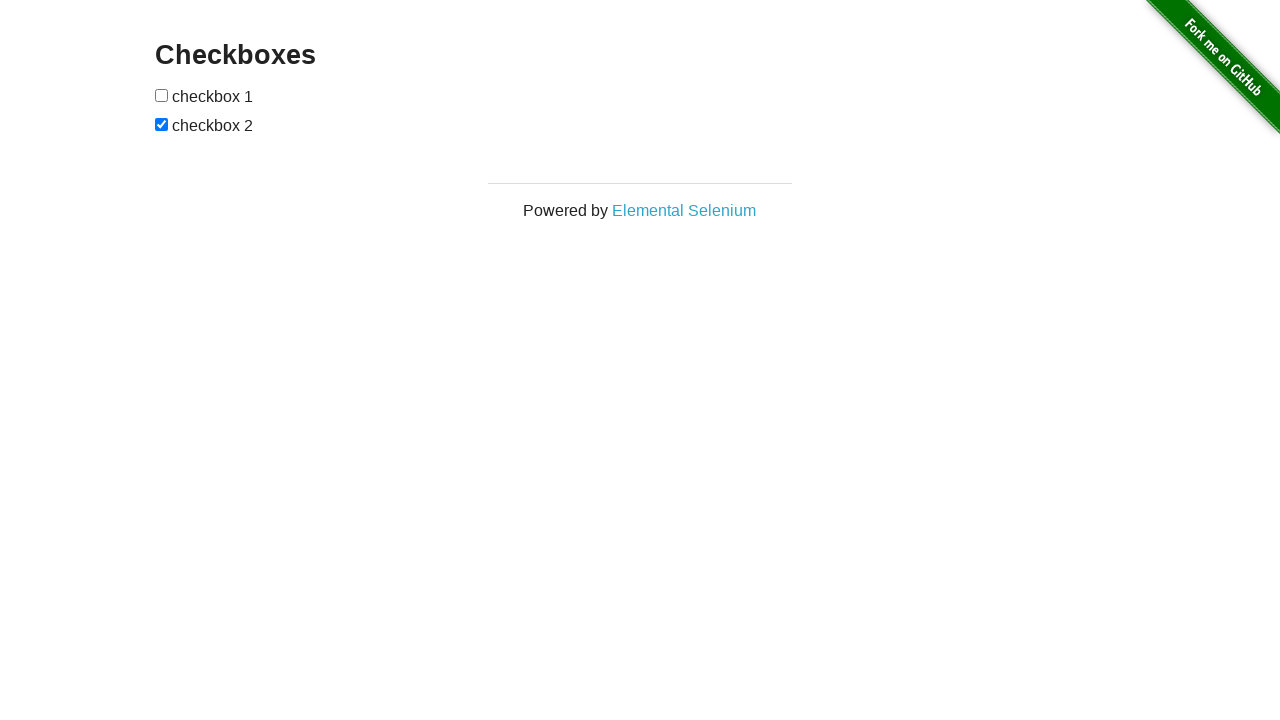

Checked the first checkbox at (162, 95) on [type="checkbox"] >> nth=0
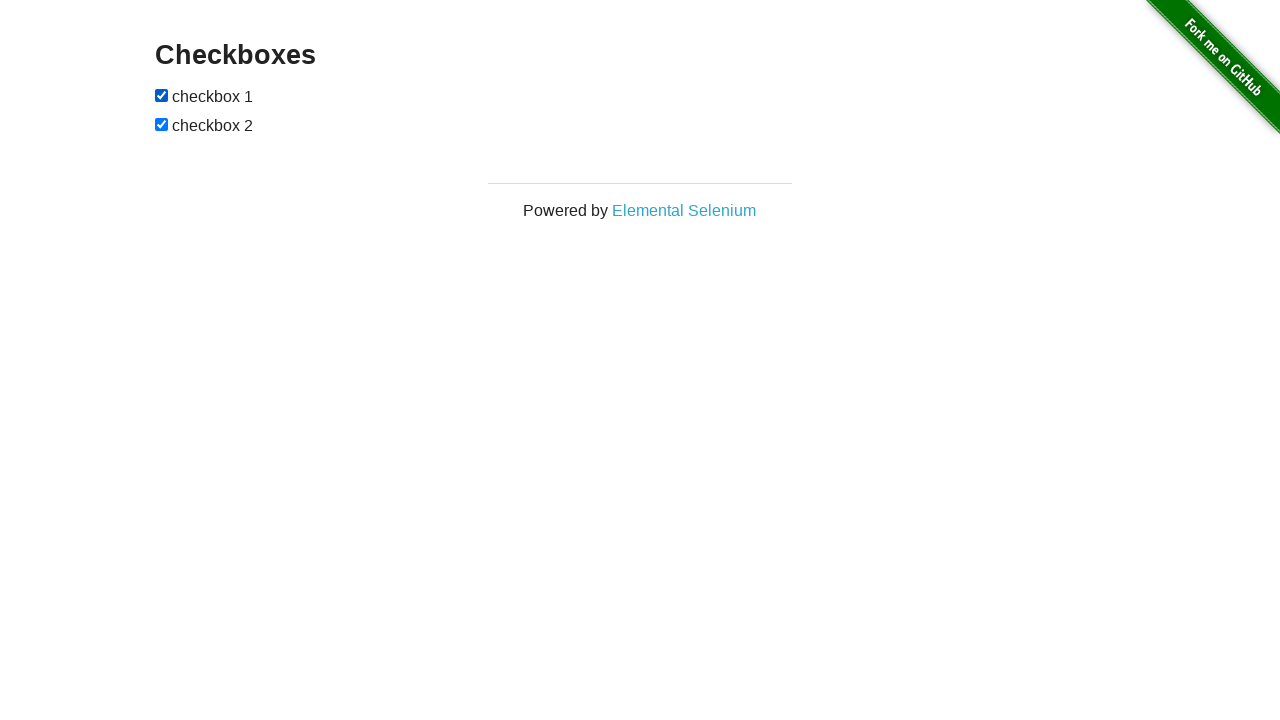

Verified checkbox is checked
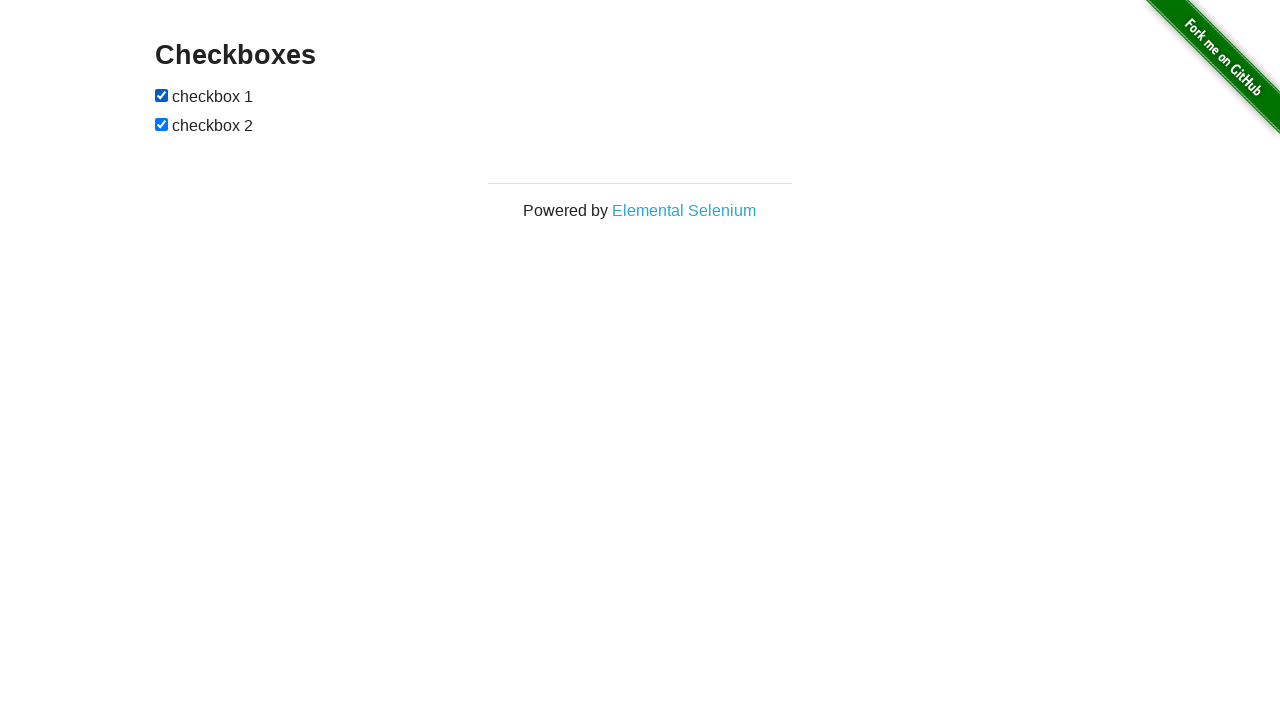

Unchecked the checkbox at (162, 95) on [type="checkbox"] >> nth=0
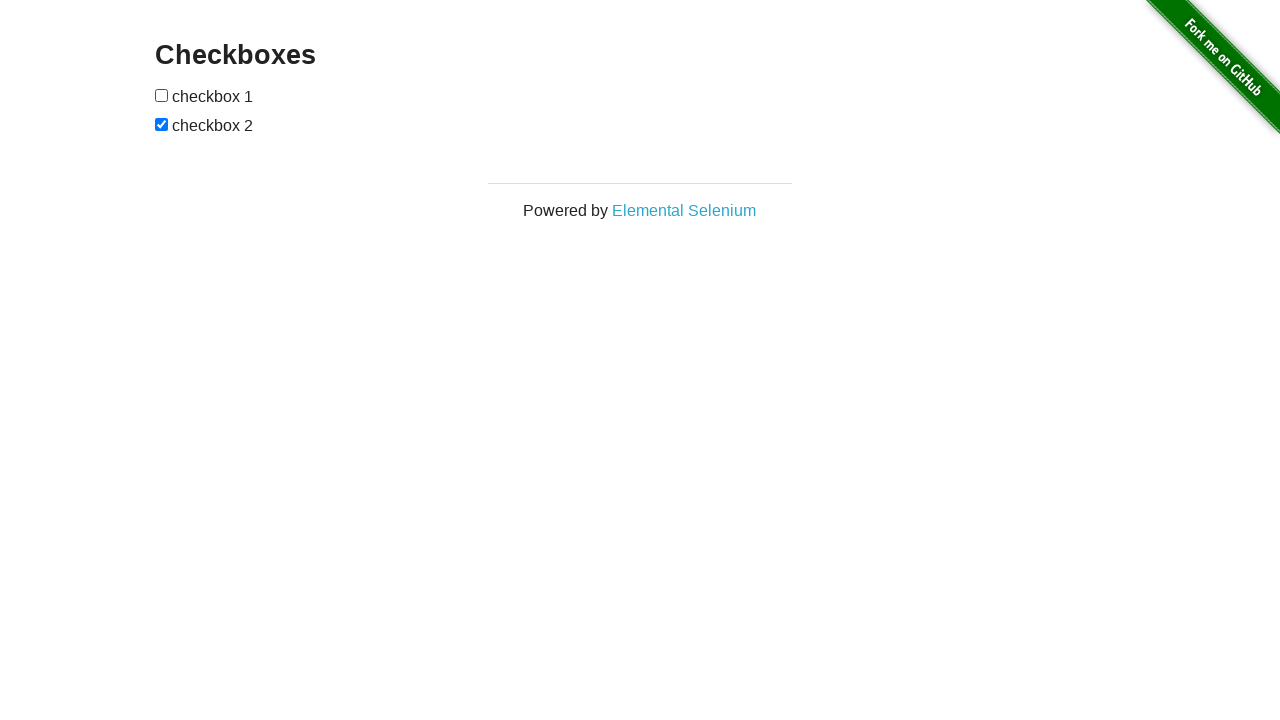

Verified checkbox is unchecked
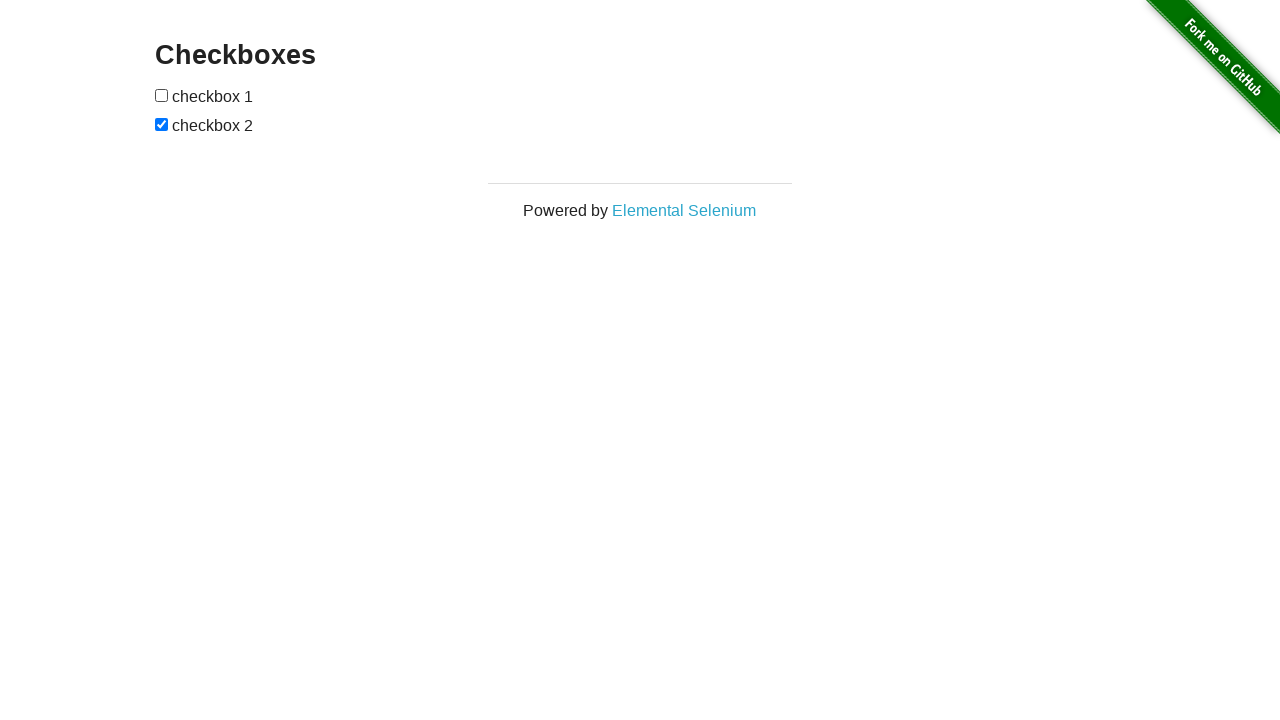

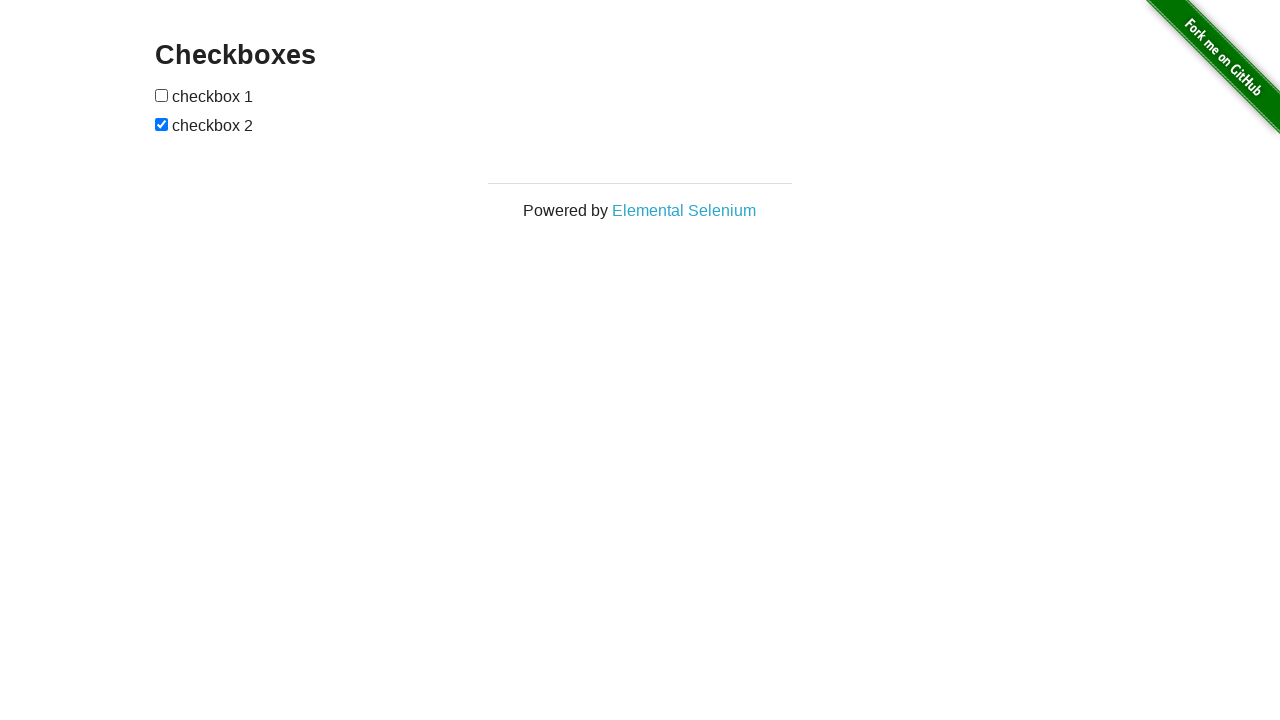